Tests the Software Testing website by navigating to the homepage, waiting for it to load, then clicking on the "Библиотека" (Library) link and verifying the page title changes accordingly.

Starting URL: http://software-testing.ru/

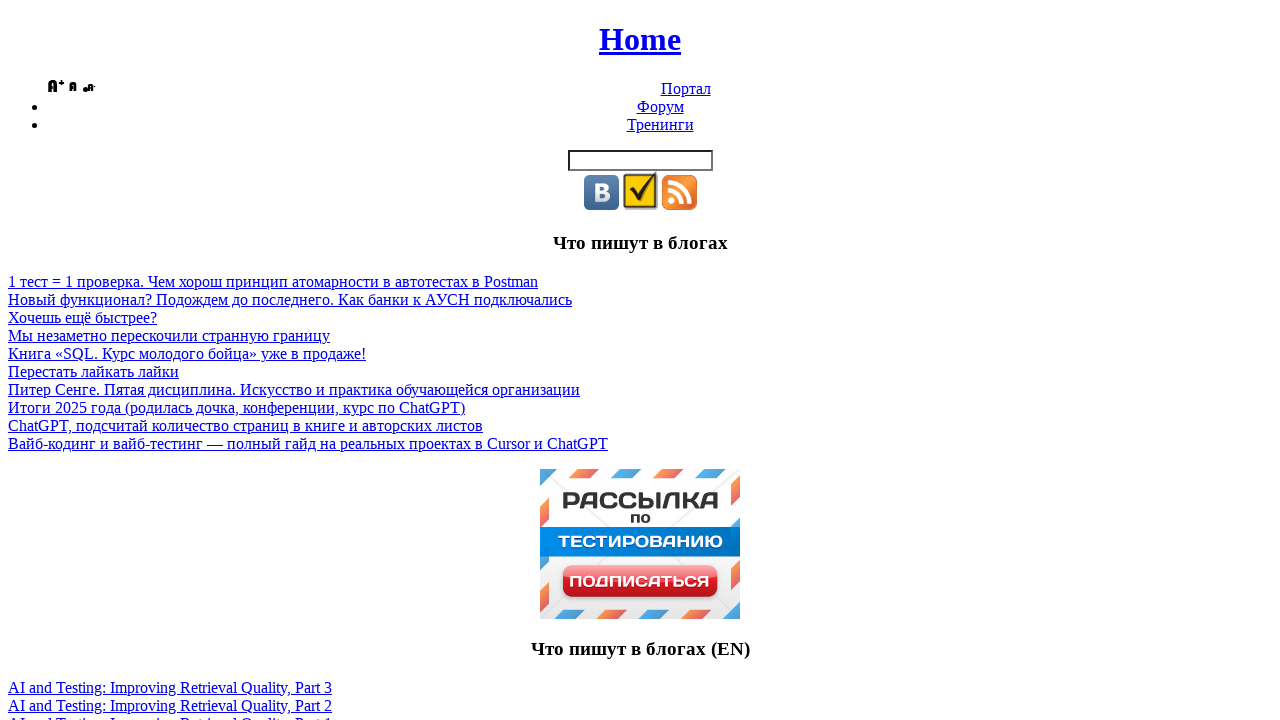

Waited for homepage to load with title 'Software-Testing.Ru'
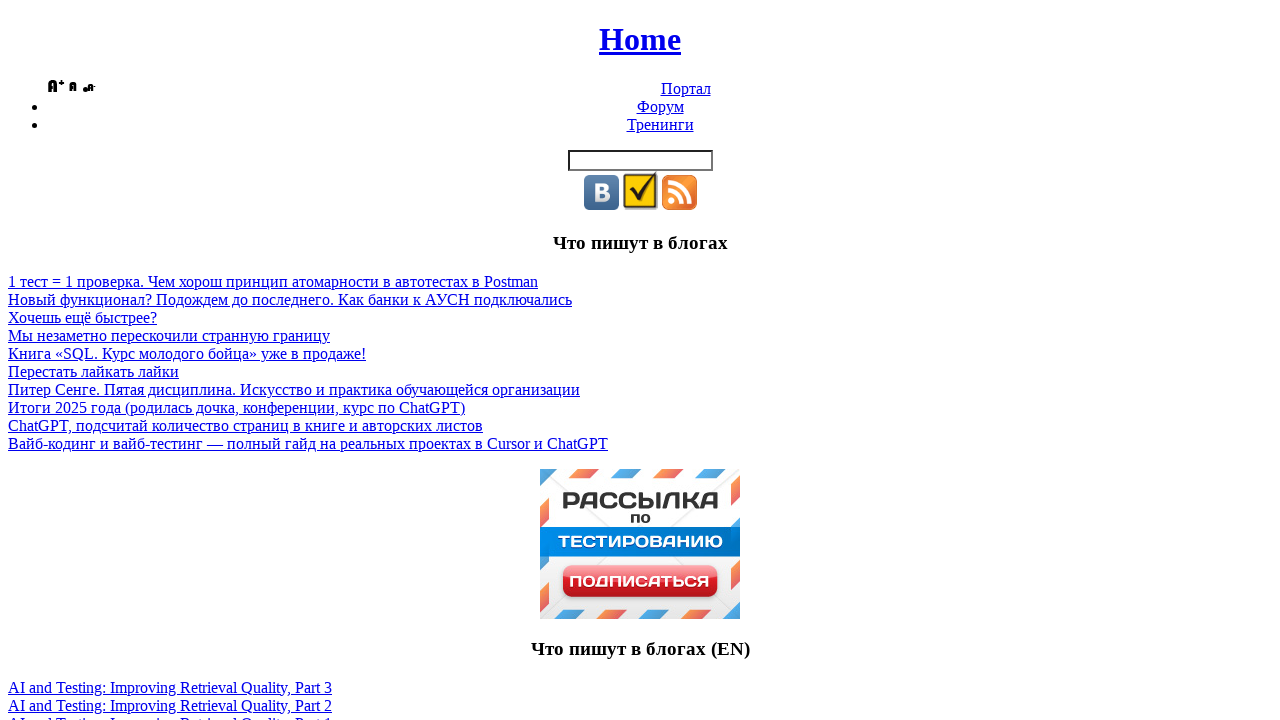

Clicked on 'Библиотека' (Library) link at (660, 361) on xpath=//span[text()='Библиотека']
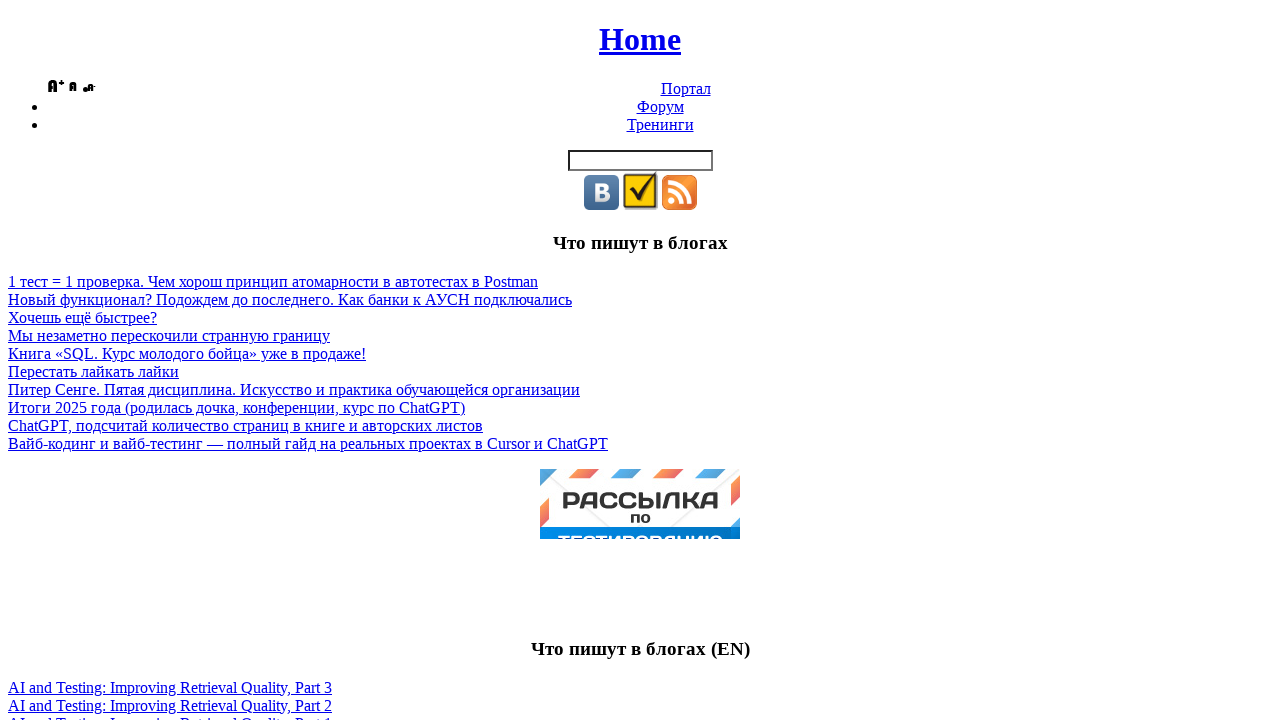

Verified page title changed to 'Библиотека'
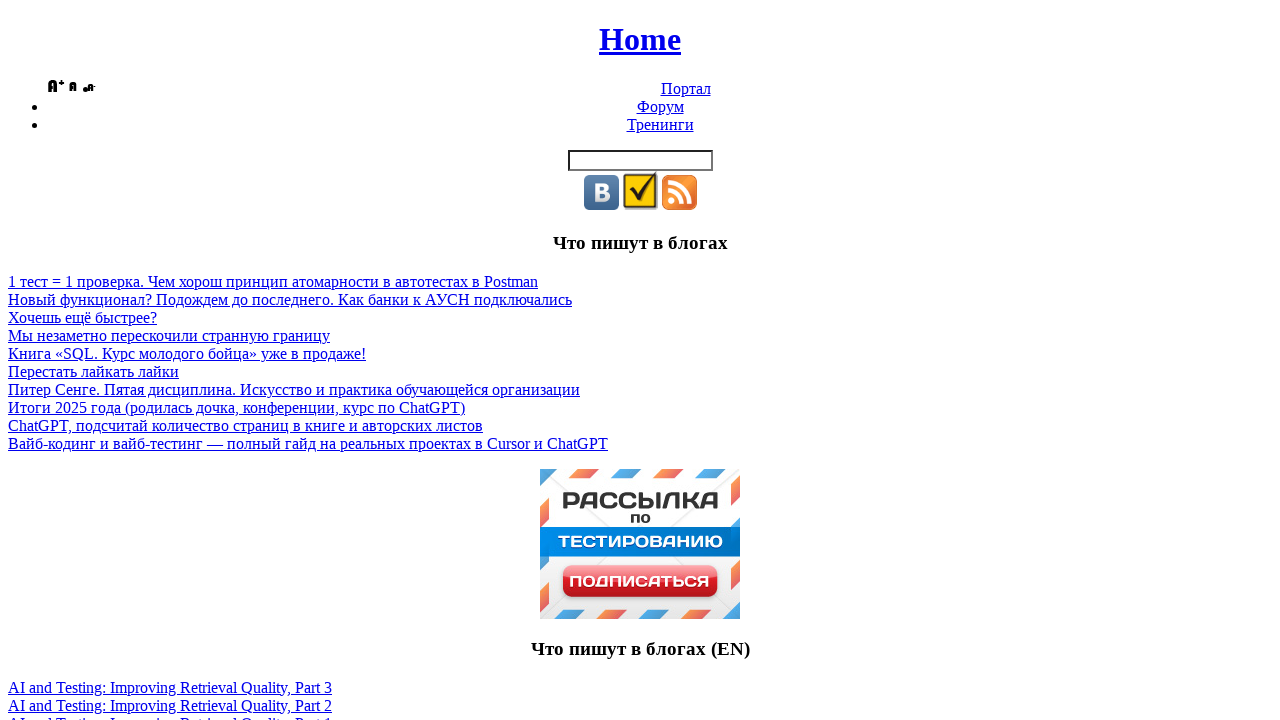

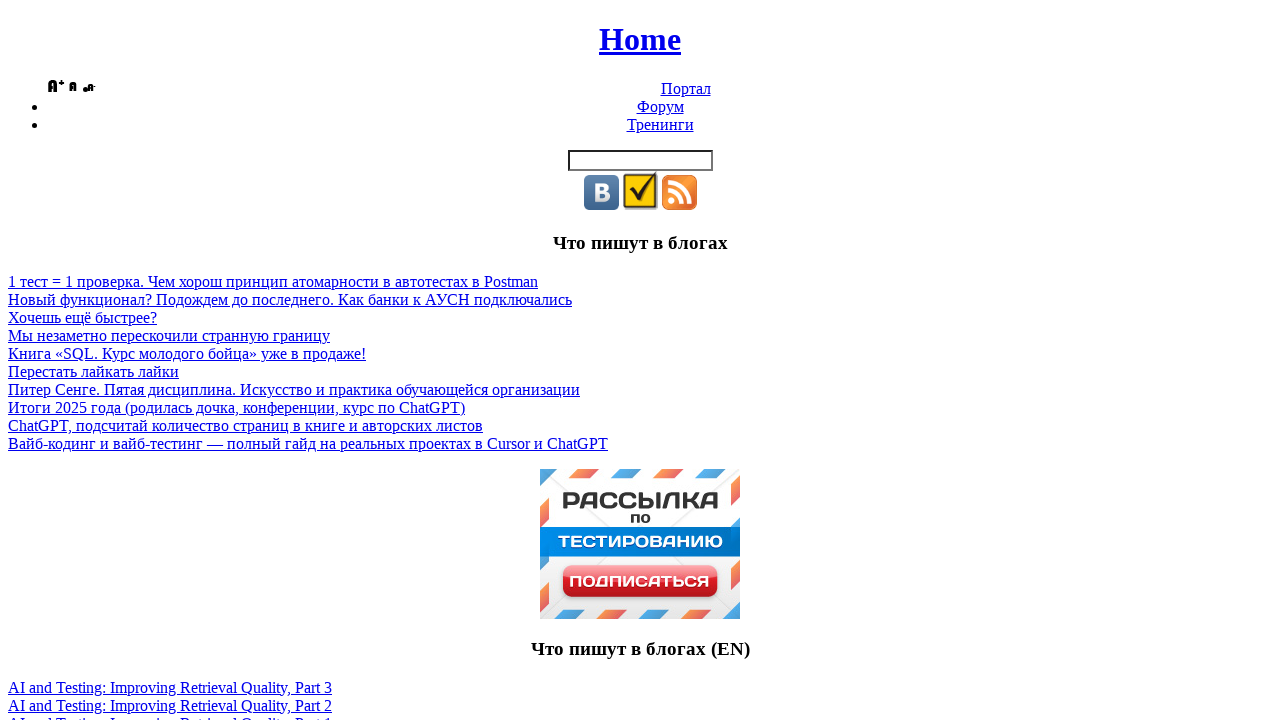